Tests calendar date picker UI by selecting a specific year (2024), month (January), and date (26), then verifies the selected values are correctly displayed in the input fields.

Starting URL: https://rahulshettyacademy.com/seleniumPractise/#/offers

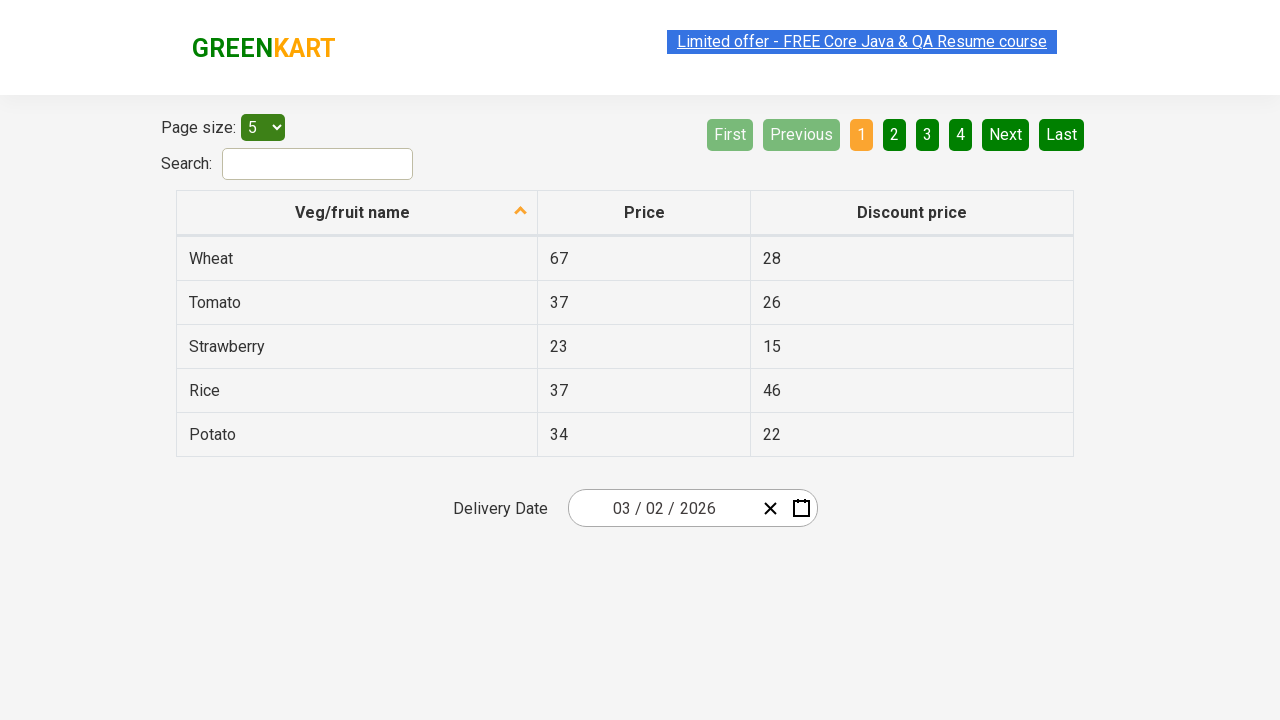

Clicked on date picker input group to open calendar at (662, 508) on .react-date-picker__inputGroup
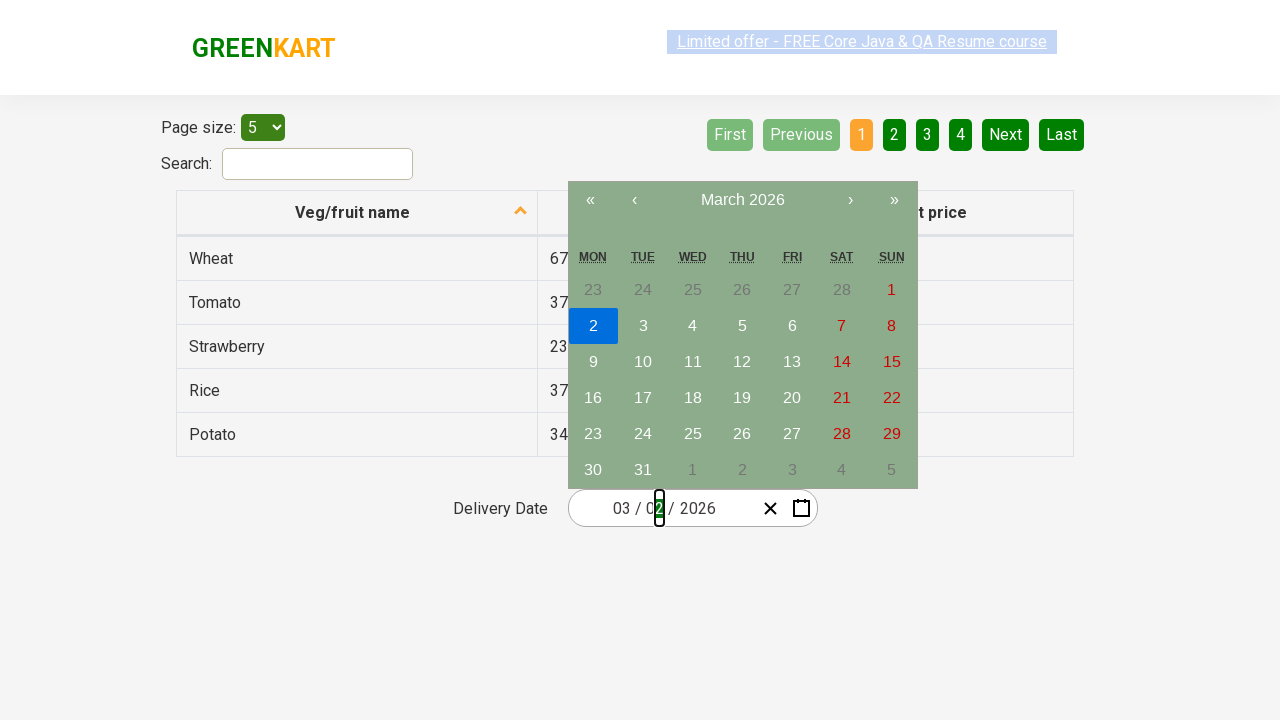

Clicked calendar navigation to advance to year view at (742, 204) on .react-calendar__navigation
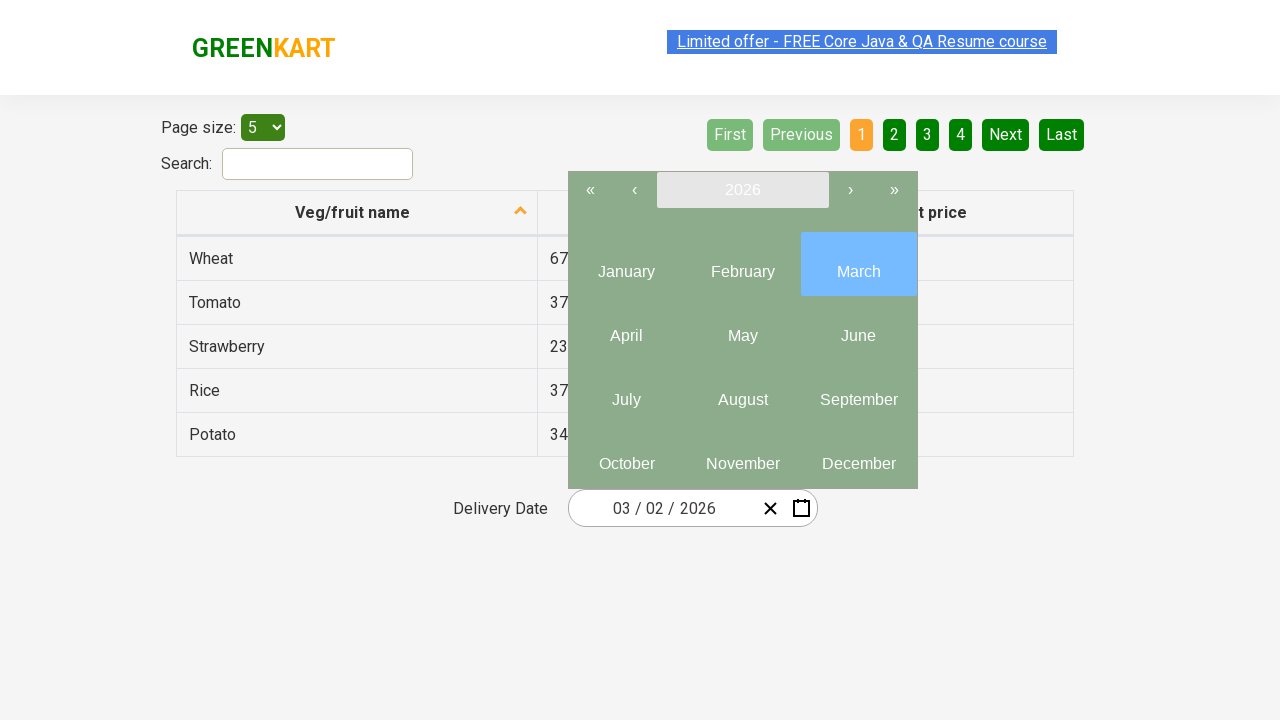

Clicked calendar navigation again to reach decade view at (742, 194) on .react-calendar__navigation
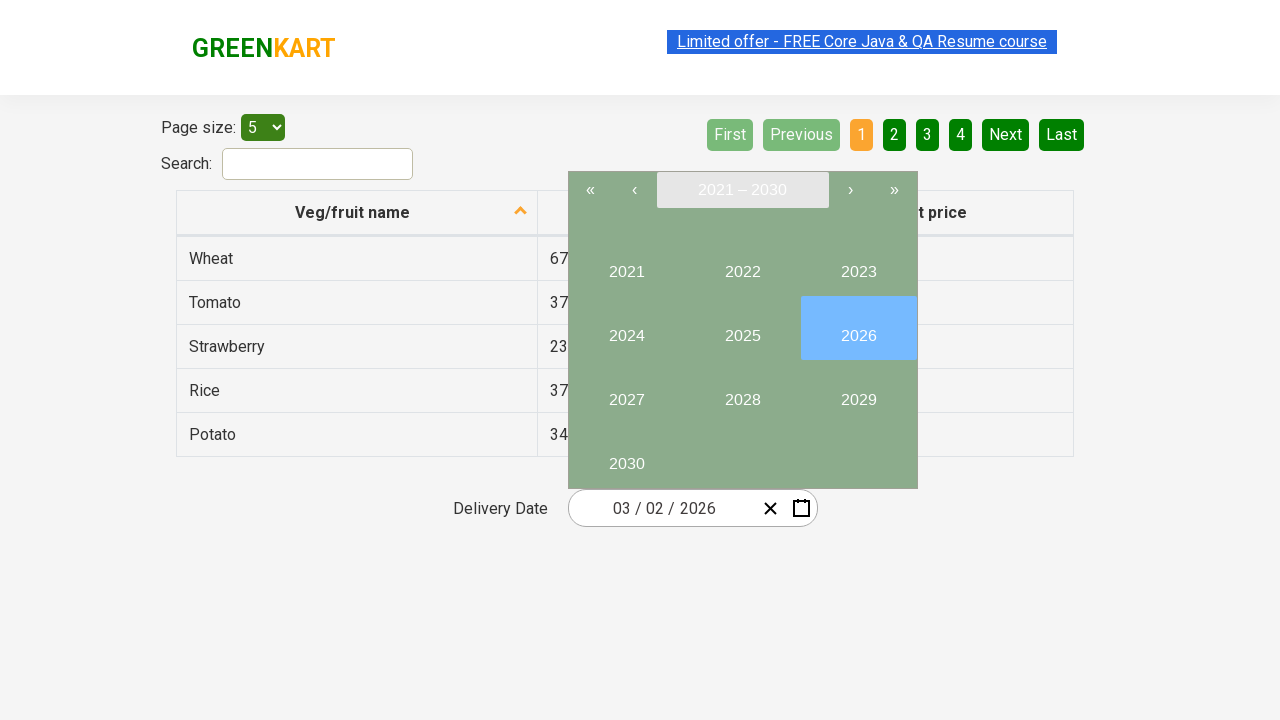

Selected year 2024 at (626, 328) on //button[text()='2024']
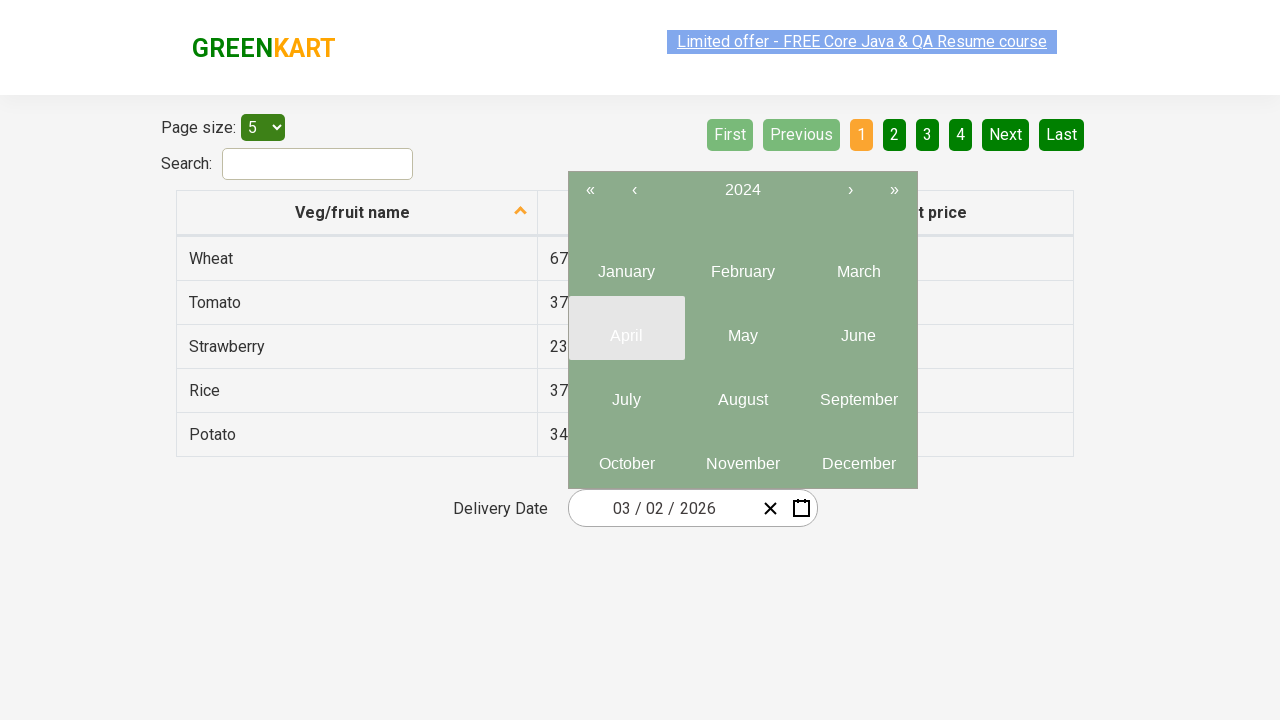

Selected January (first month) at (626, 264) on .react-calendar__year-view__months__month >> nth=0
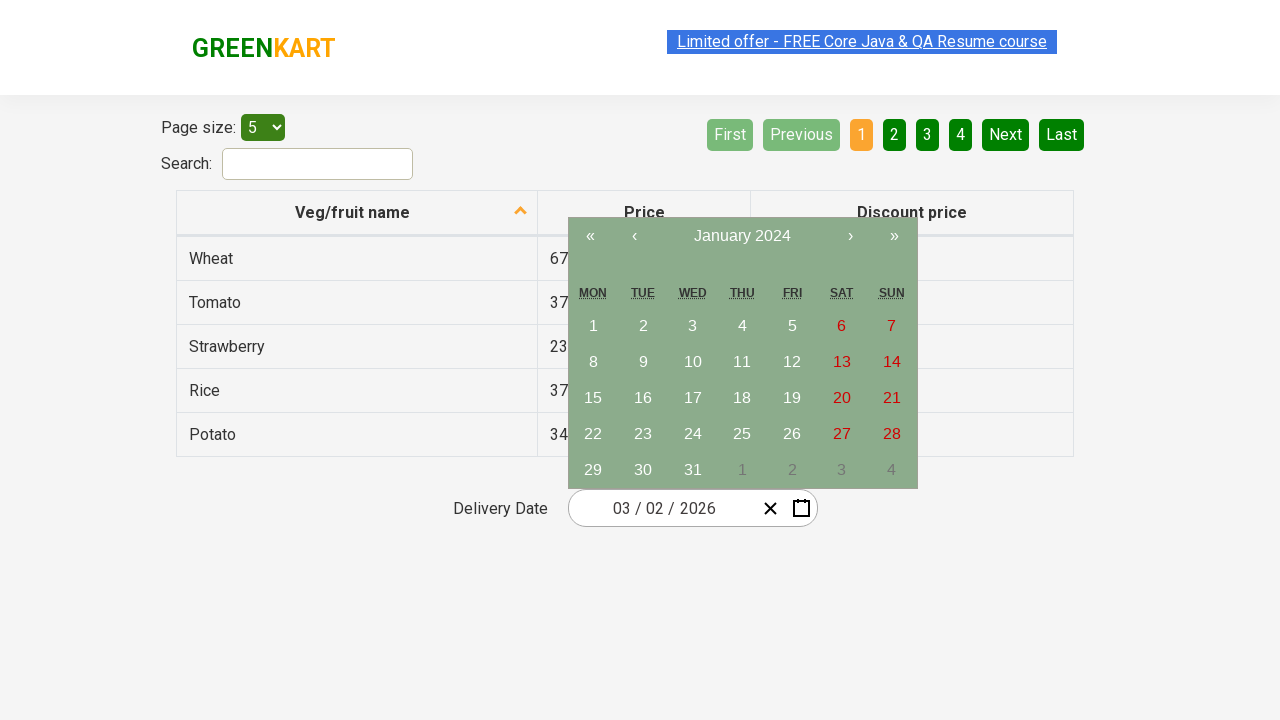

Selected date 26 at (792, 434) on //abbr[text()='26']
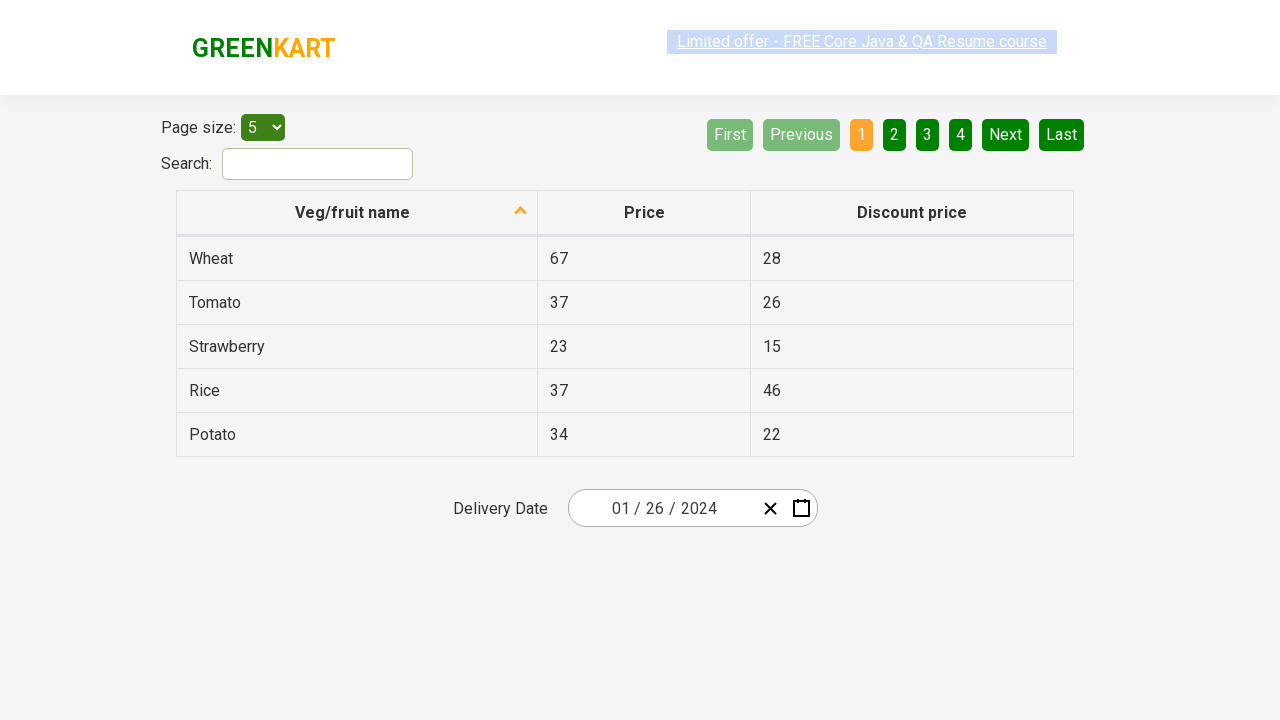

Waited for input fields to be updated
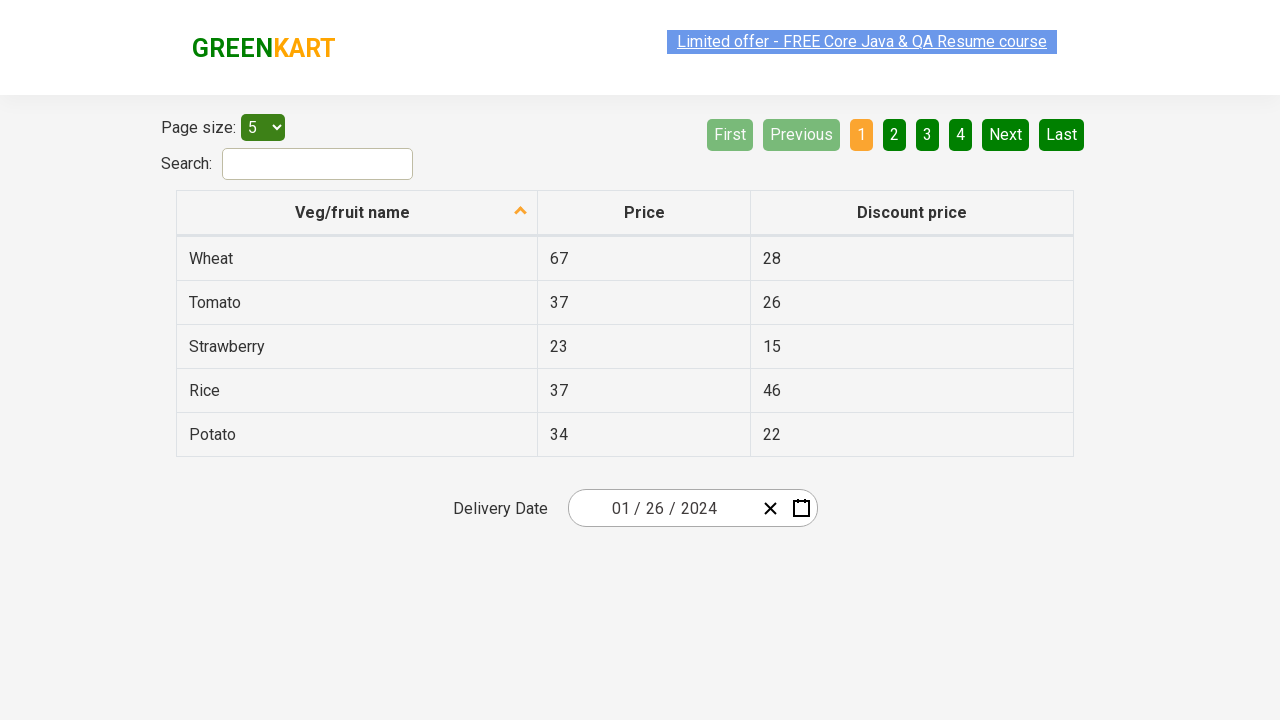

Verified input field 0 contains expected value '1'
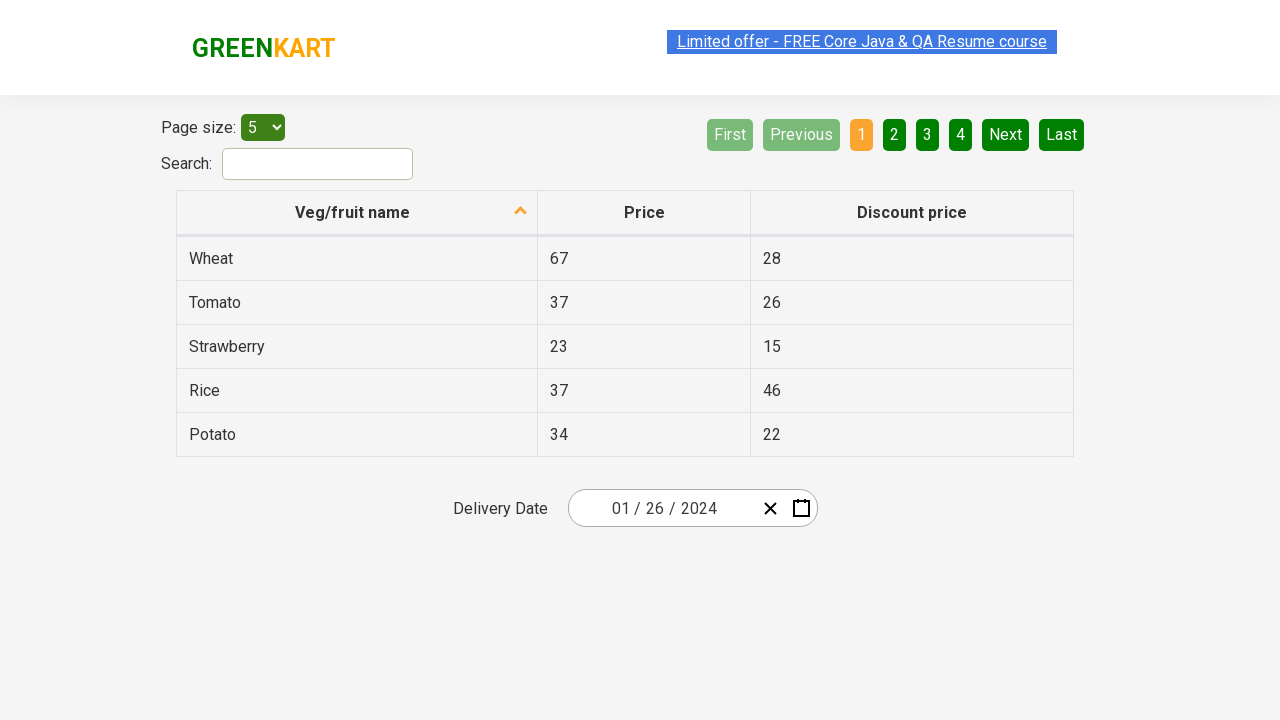

Verified input field 1 contains expected value '26'
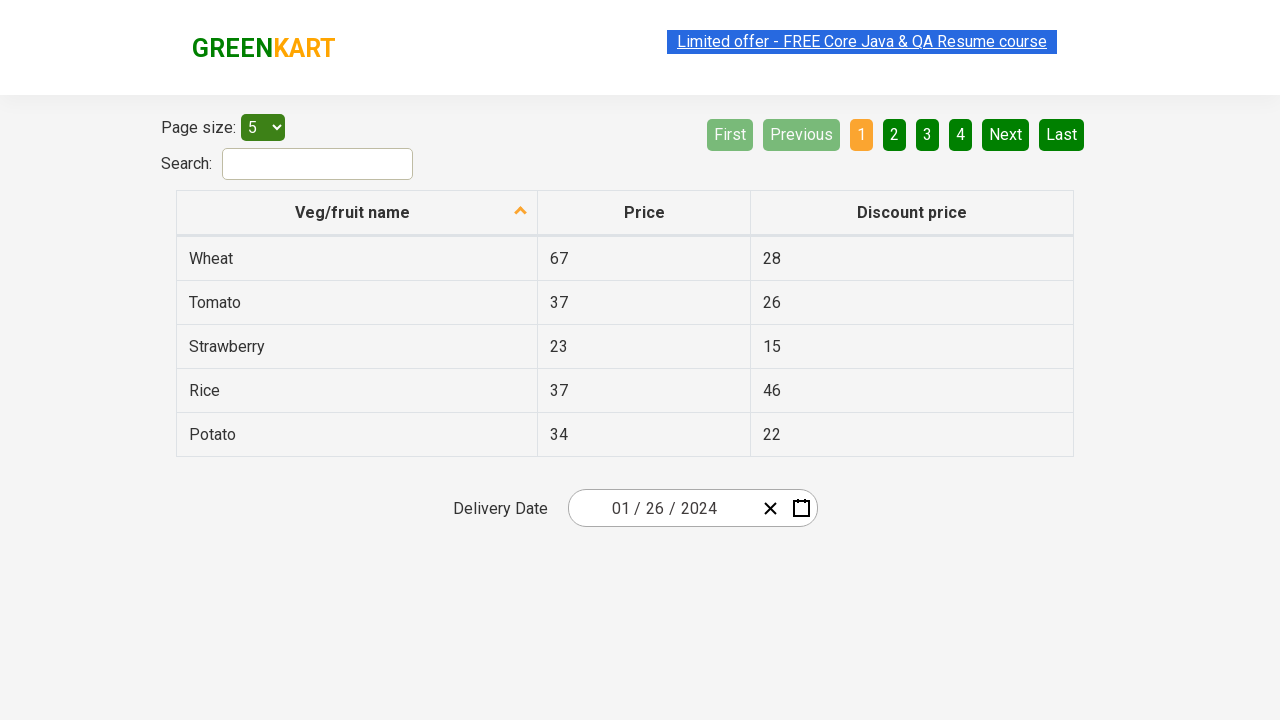

Verified input field 2 contains expected value '2024'
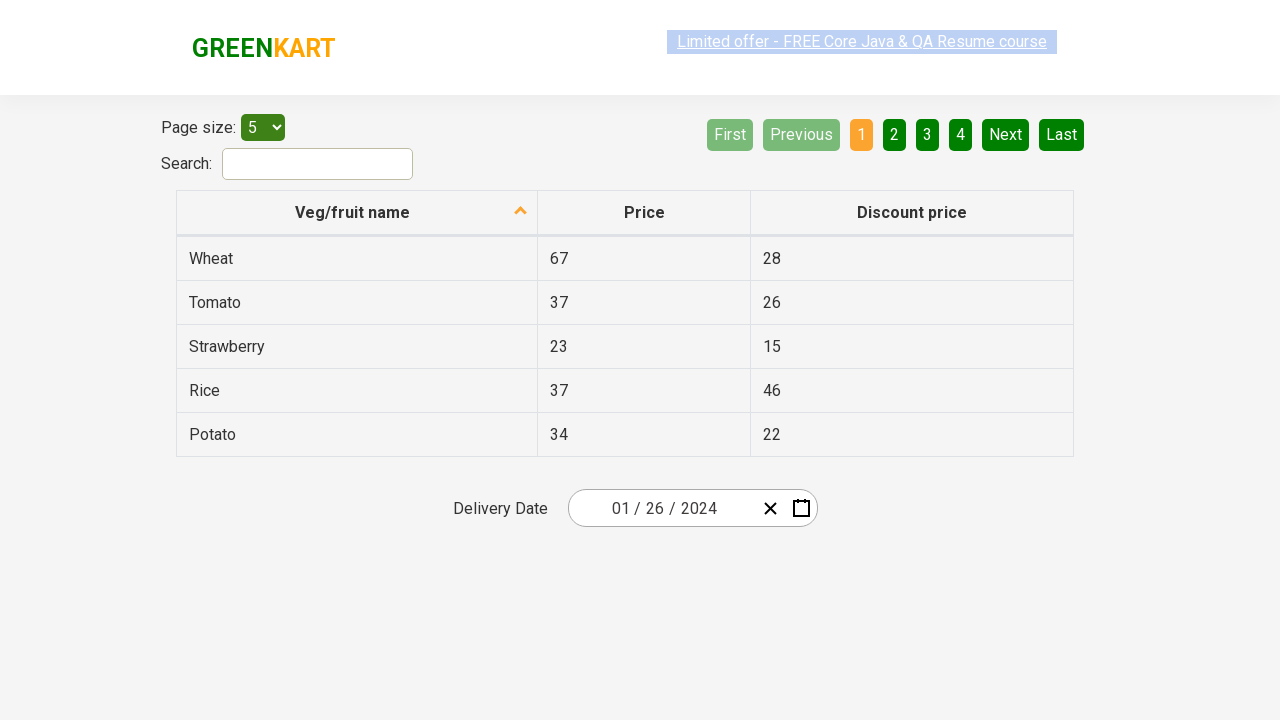

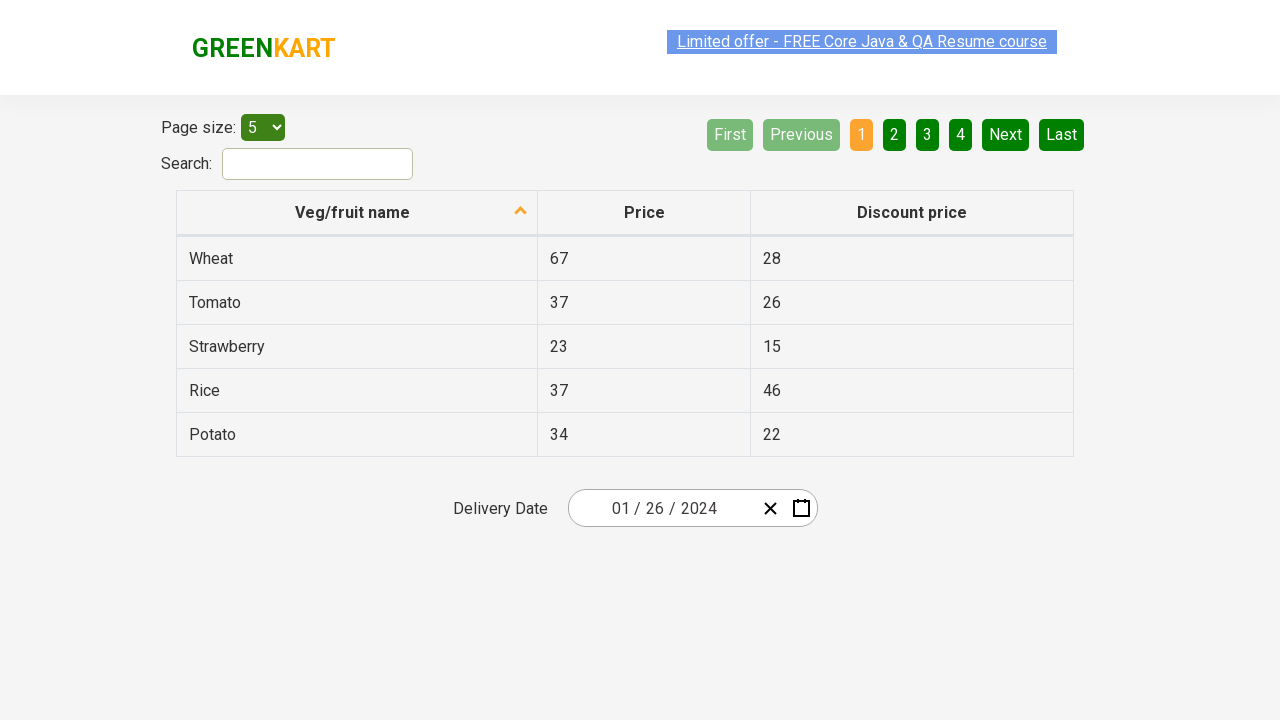